Tests tooltip functionality by hovering over the "Contrary" link and verifying the tooltip appears

Starting URL: https://demoqa.com/tool-tips

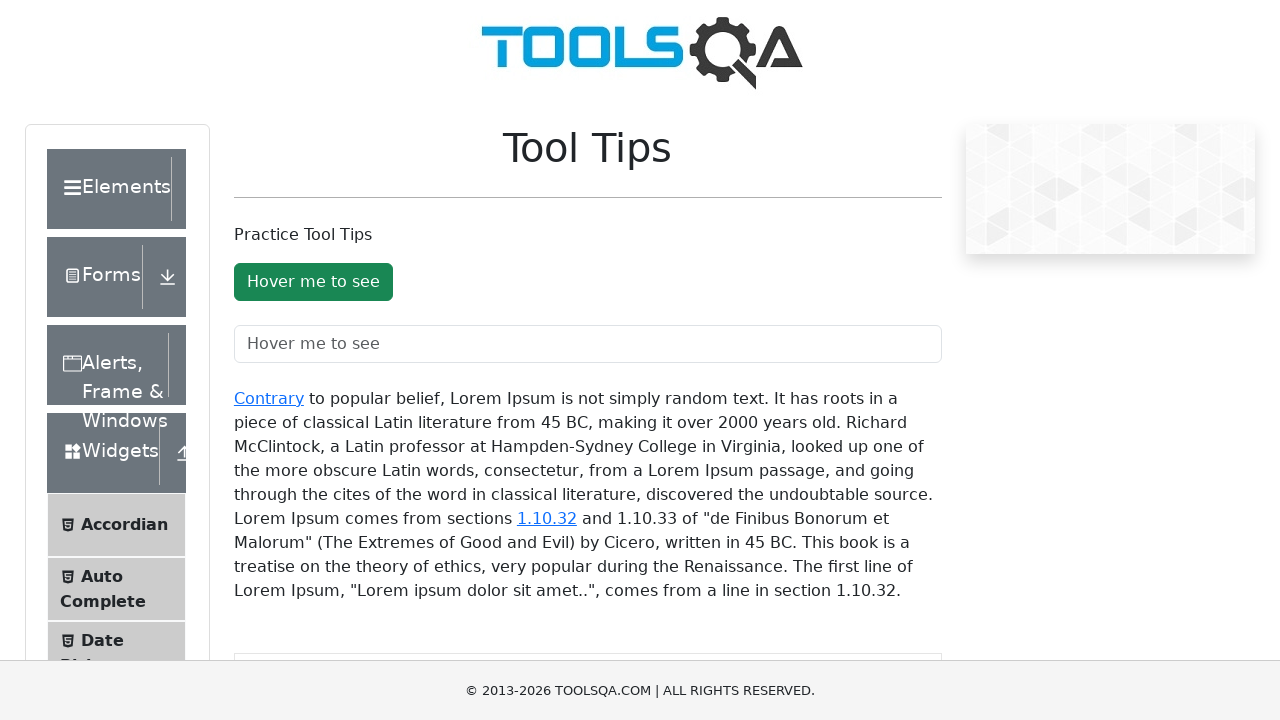

Hovered over the 'Contrary' link at (269, 398) on #texToolTopContainer a:first-of-type
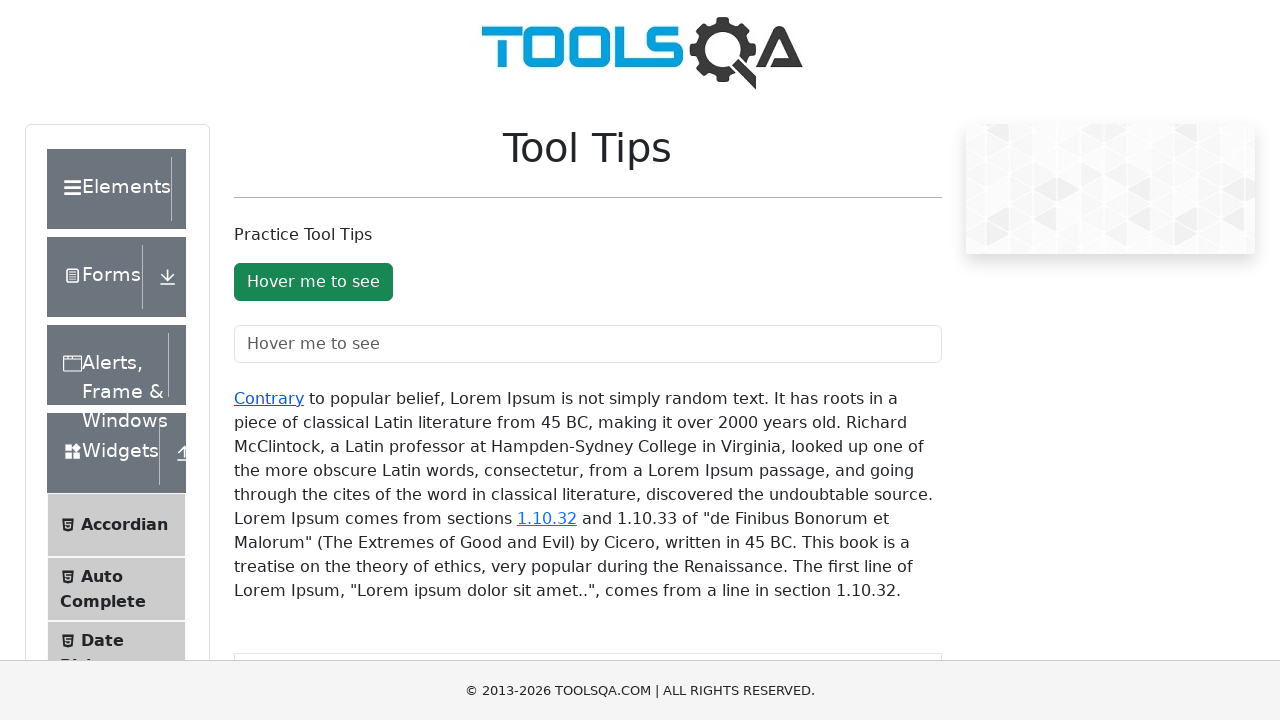

Tooltip appeared and became visible
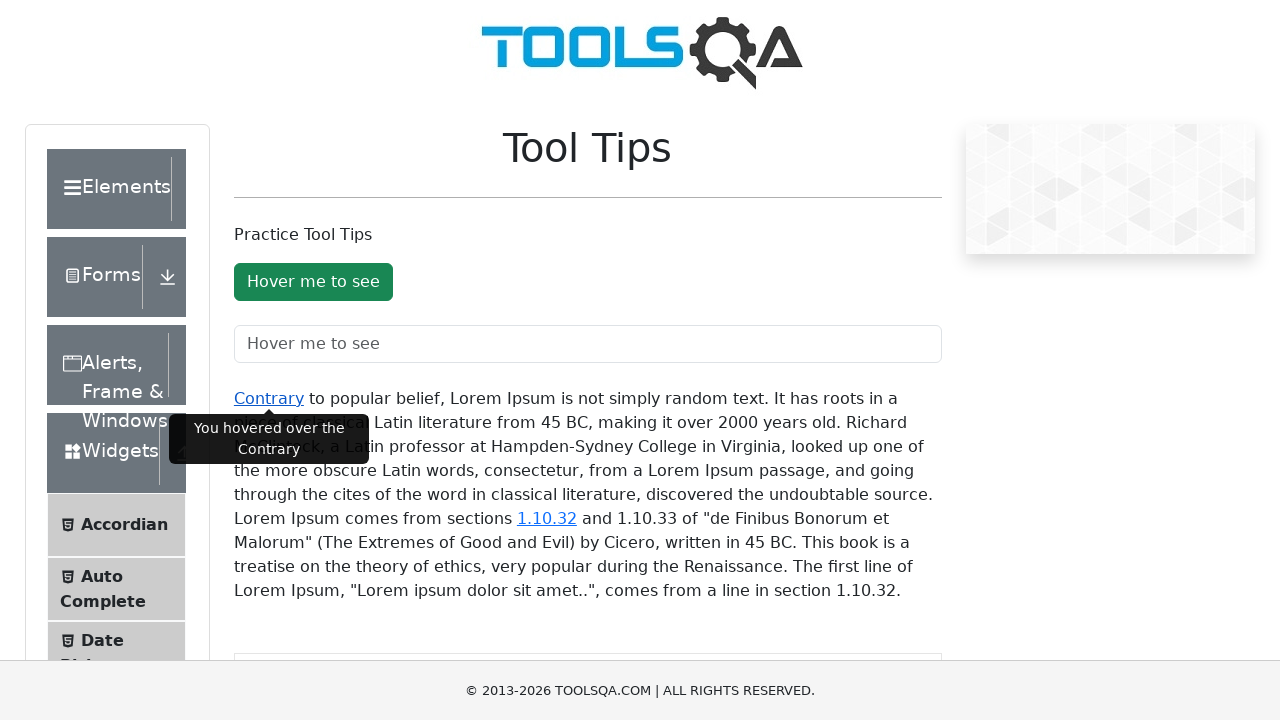

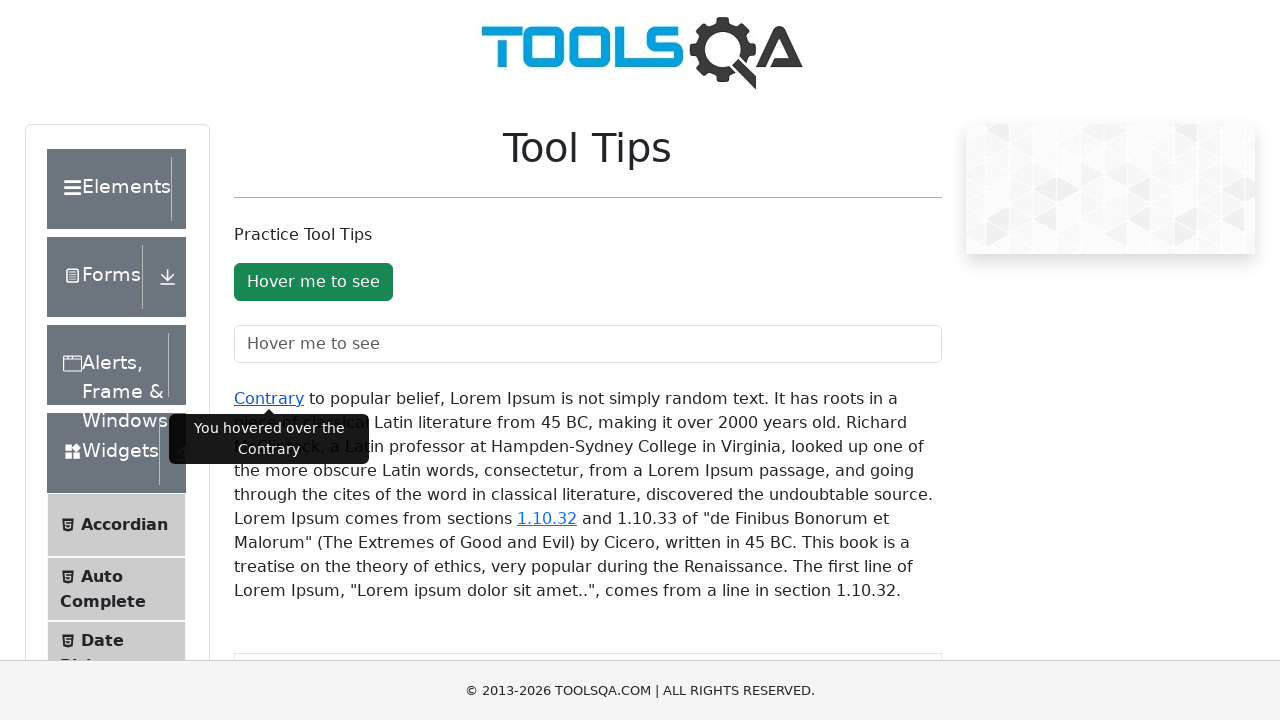